Tests the Word to PDF conversion tool by clicking the file upload button. The original script used AutoIt for native file dialog handling, but this can be adapted to use Playwright's file chooser API.

Starting URL: https://www.ilovepdf.com/word_to_pdf

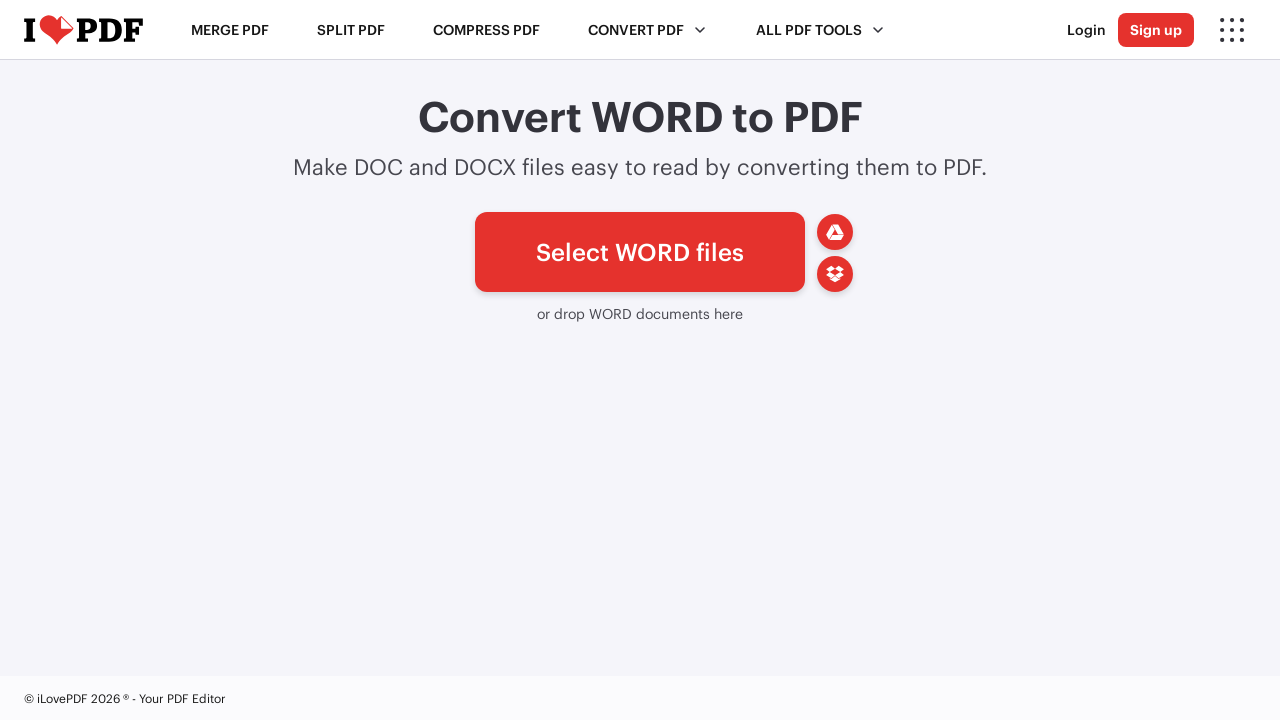

Set up file chooser and clicked the upload button at (640, 252) on xpath=//*[@id='pickfiles']/span
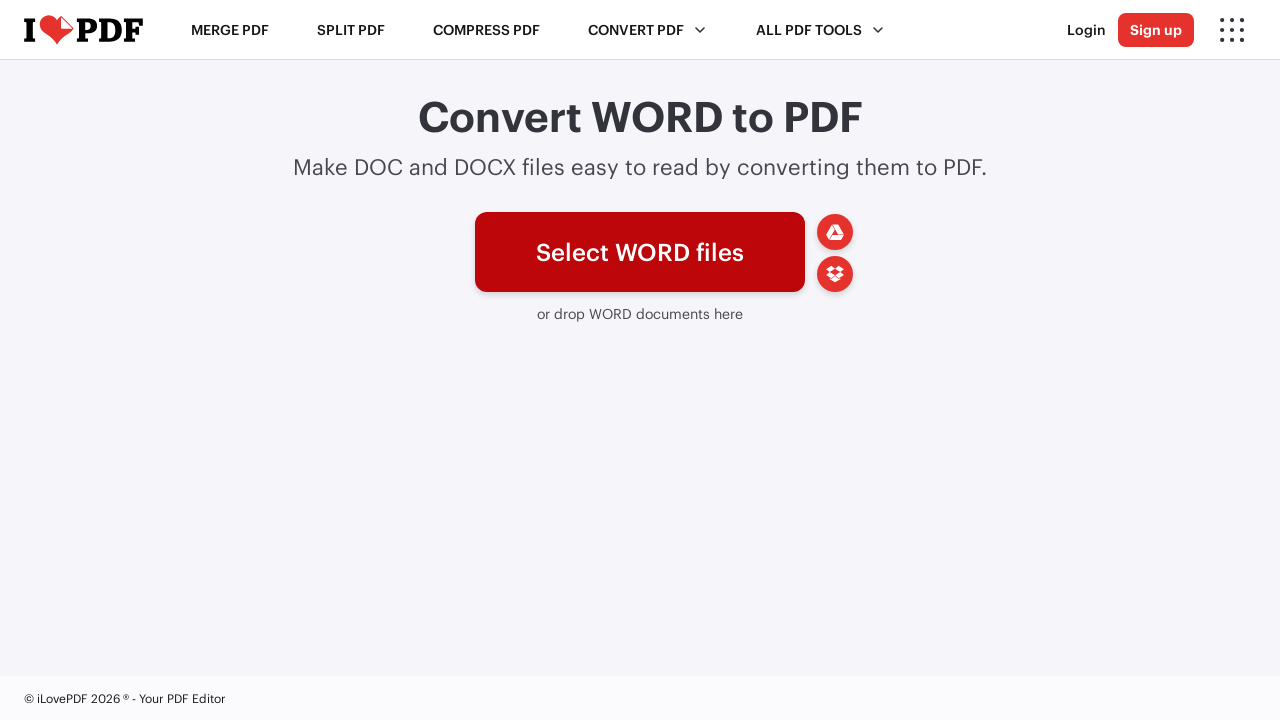

Waited 2 seconds for page processing
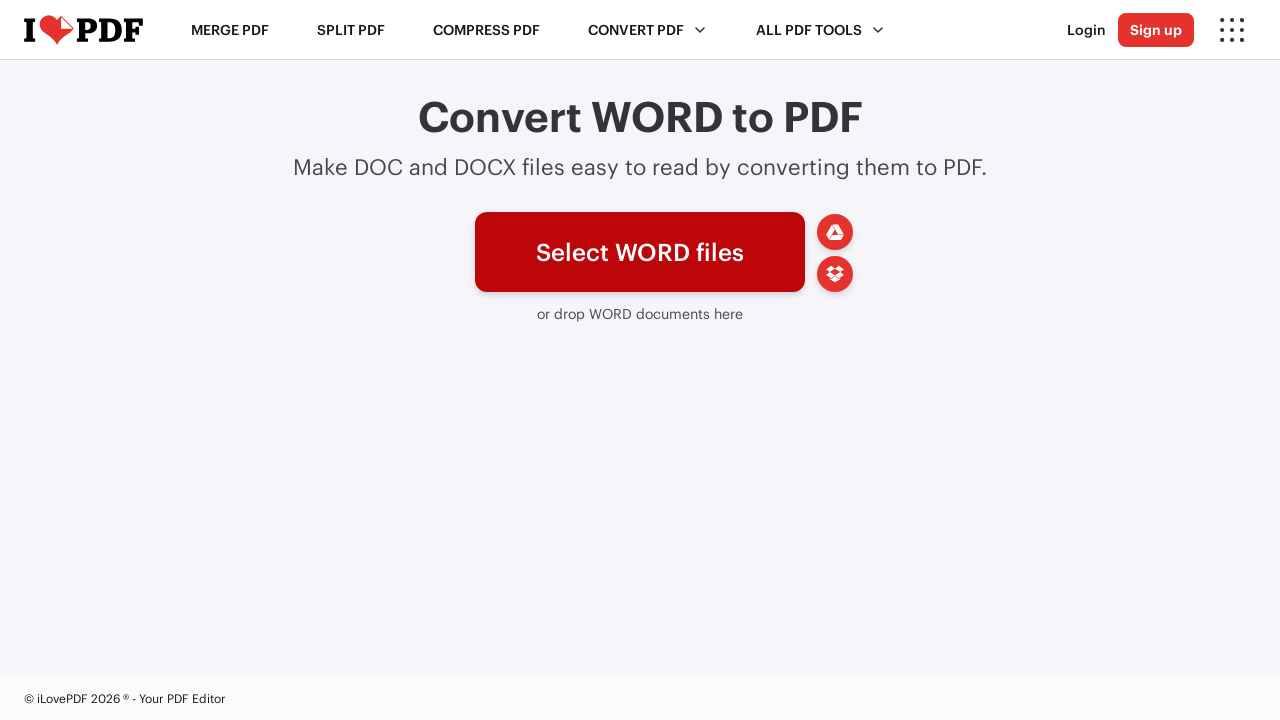

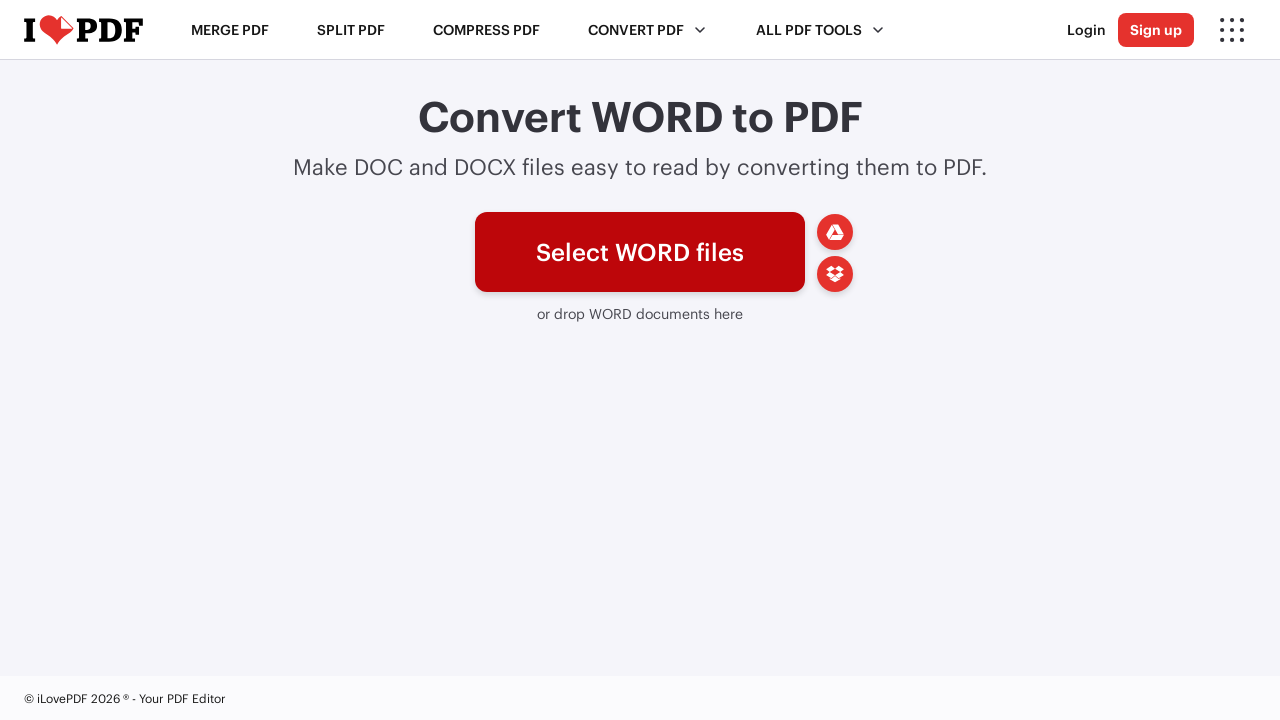